Tests Checkboxes page by clicking the Checkboxes link and verifying the first checkbox is unchecked by default

Starting URL: https://the-internet.herokuapp.com/

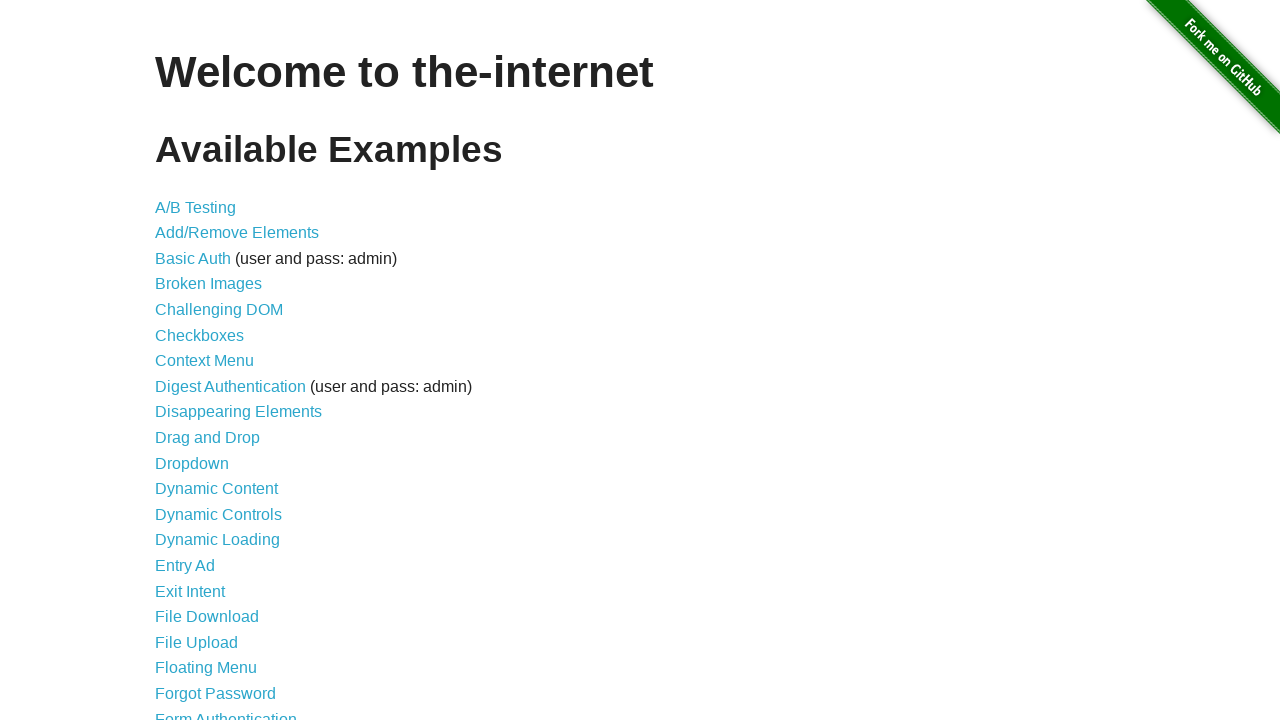

Clicked Checkboxes link at (200, 335) on text="Checkboxes"
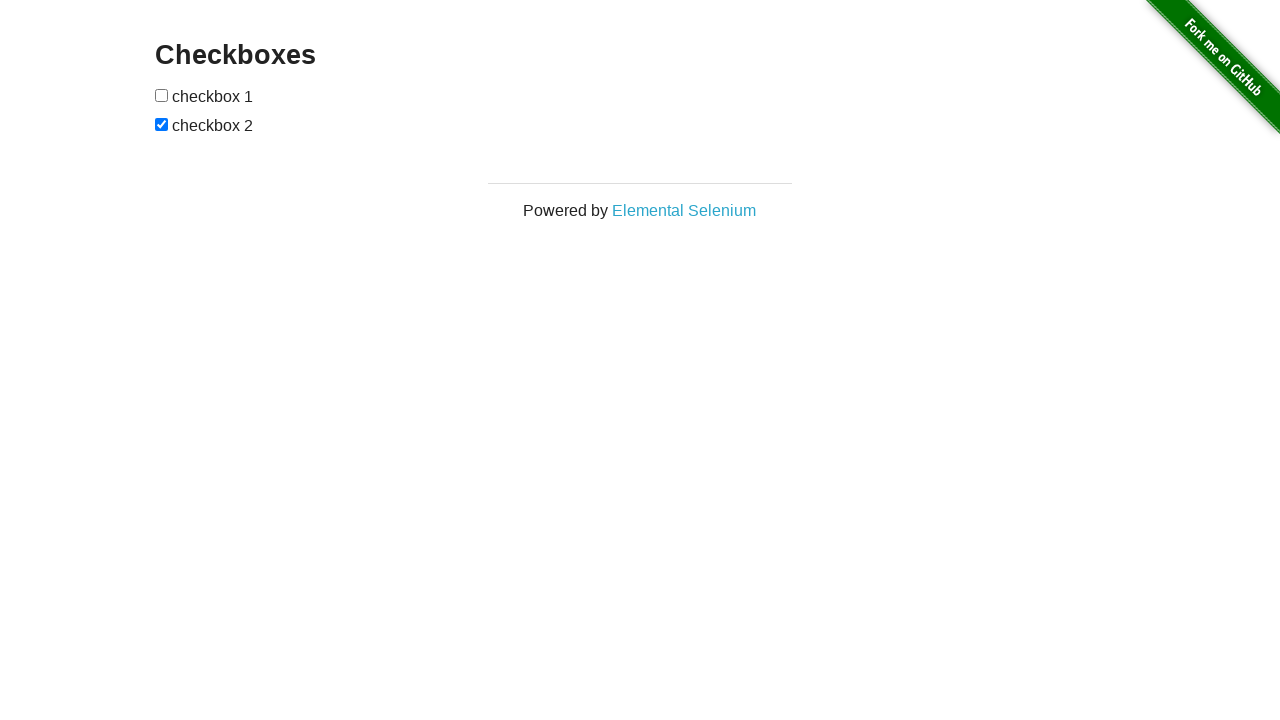

Retrieved checked state of first checkbox
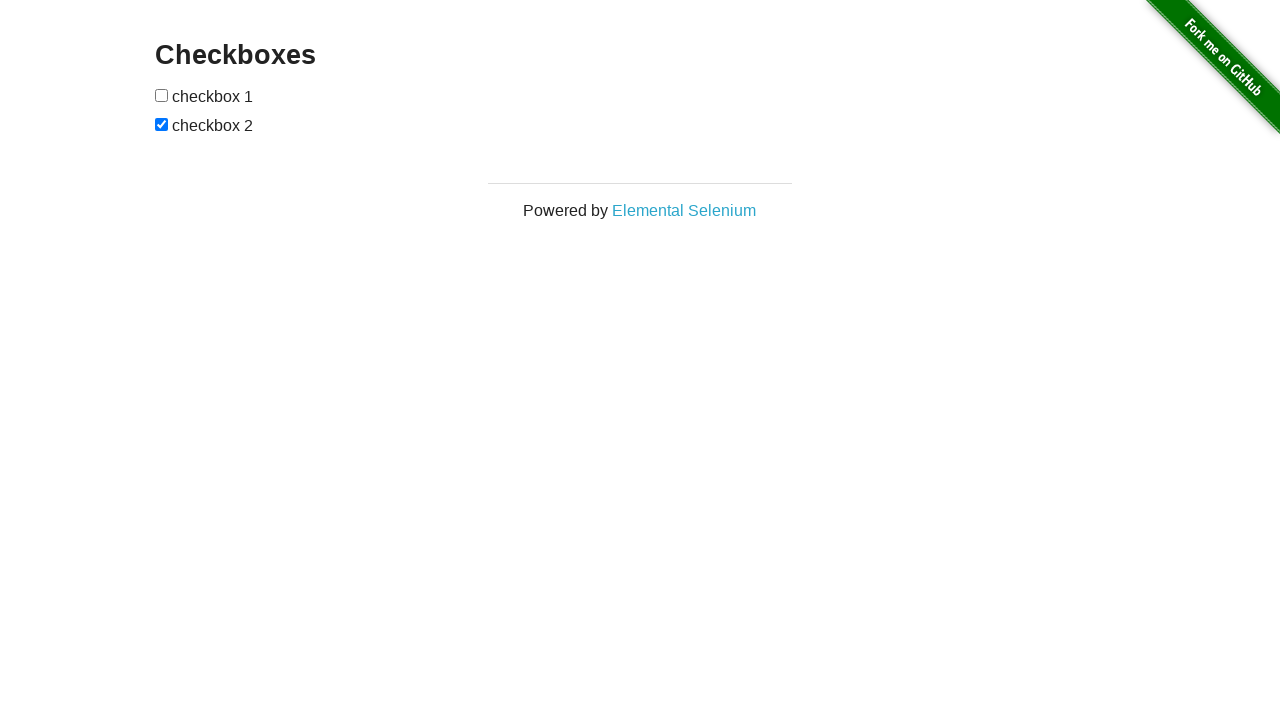

Verified first checkbox is unchecked by default
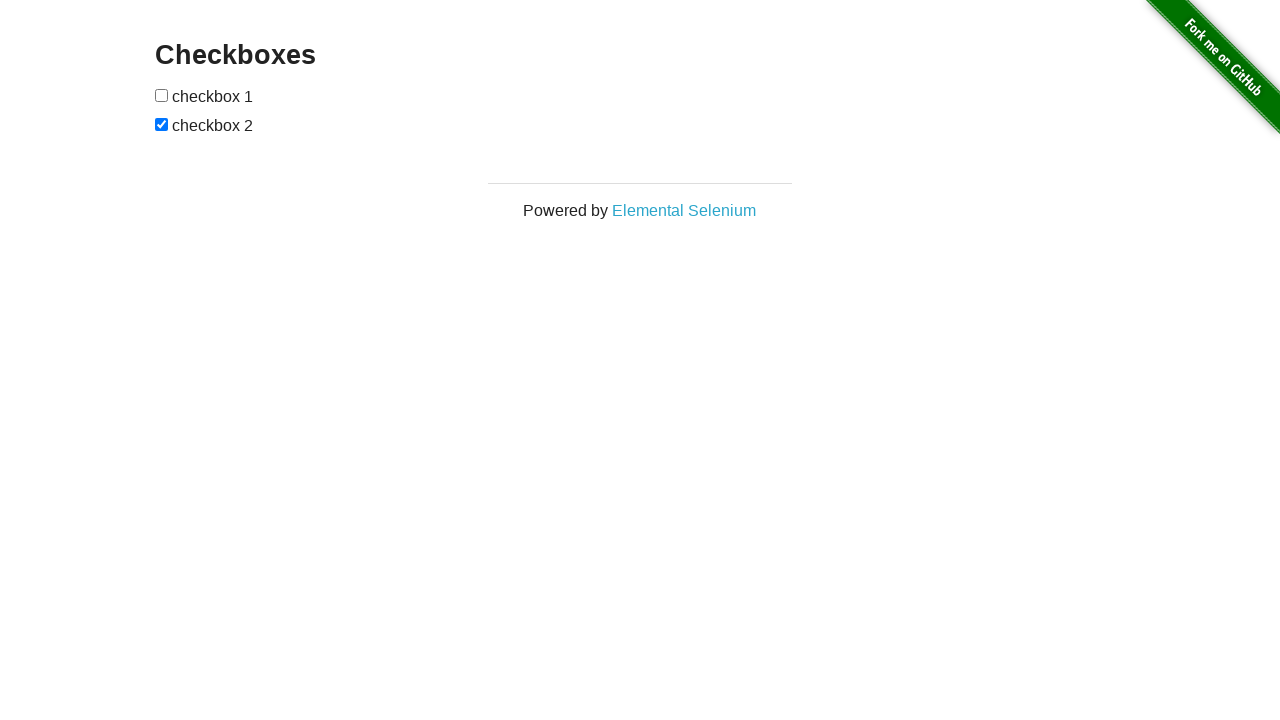

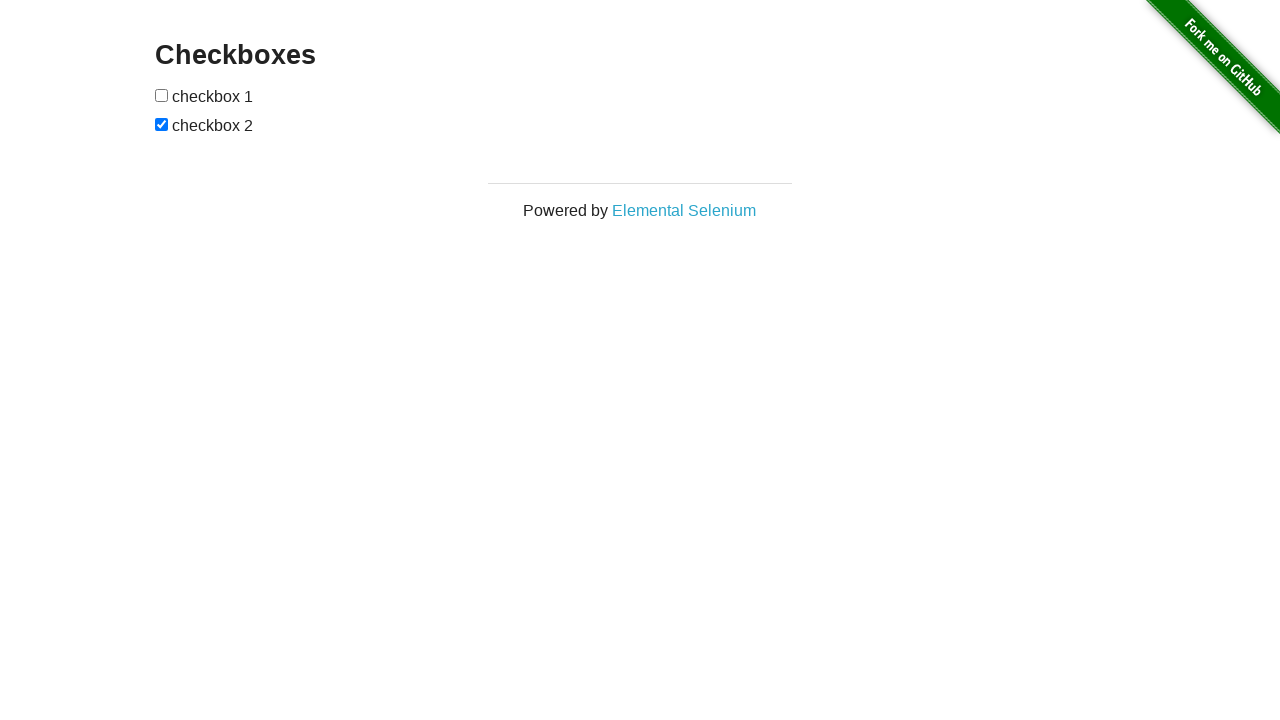